Tests dynamic controls page by clicking the Remove button, verifying "It's gone!" message appears, then clicking Add button and verifying "It's back!" message appears.

Starting URL: https://the-internet.herokuapp.com/dynamic_controls

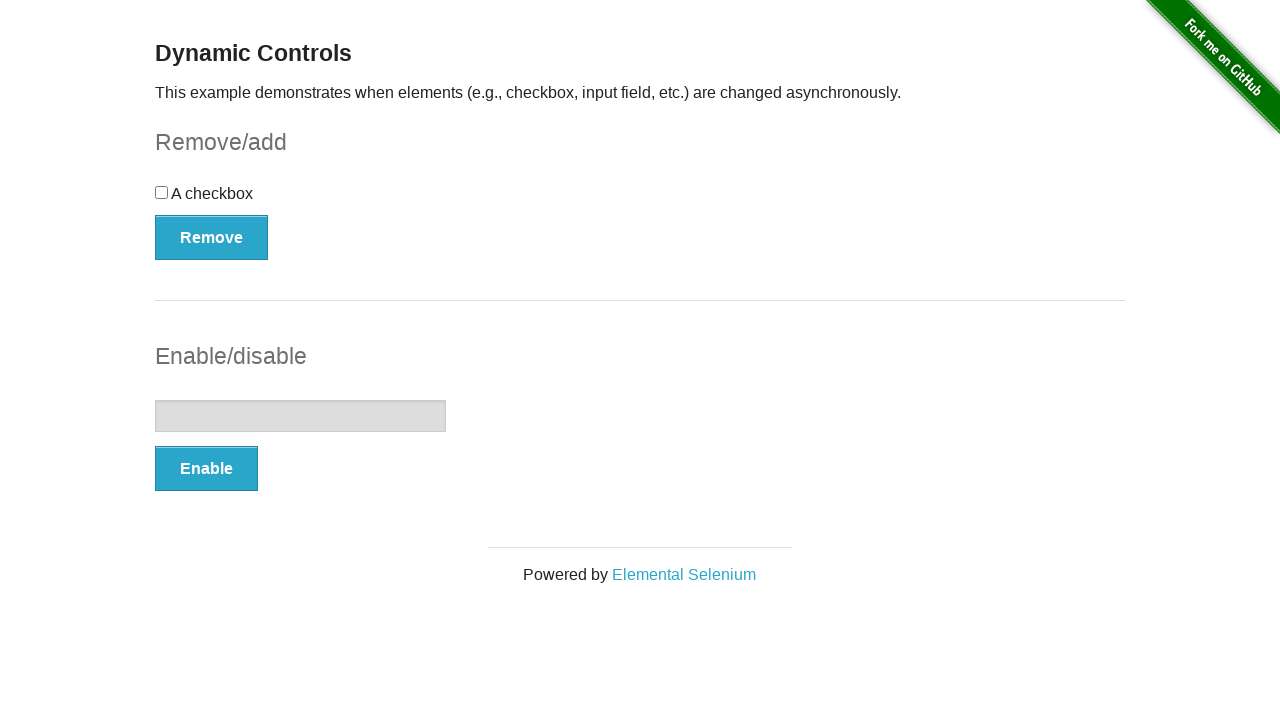

Clicked Remove button at (212, 237) on xpath=(//button[@type='button'])[1]
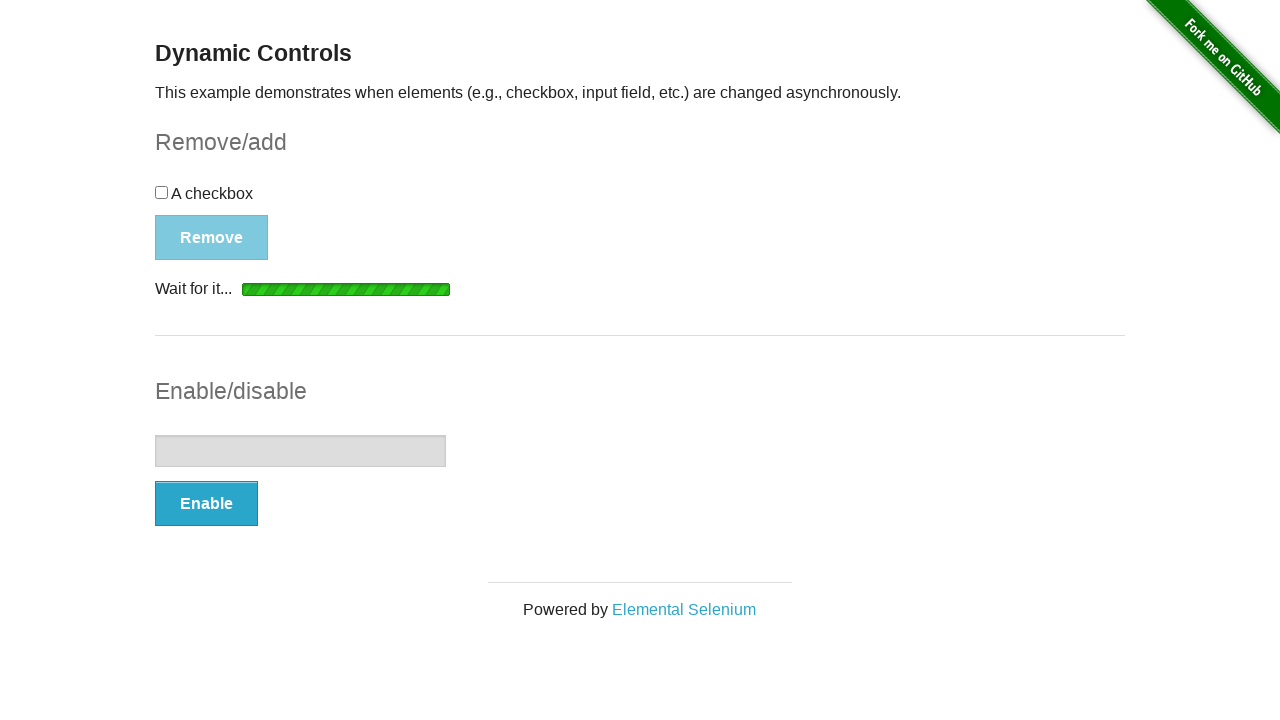

Waited for message element to appear
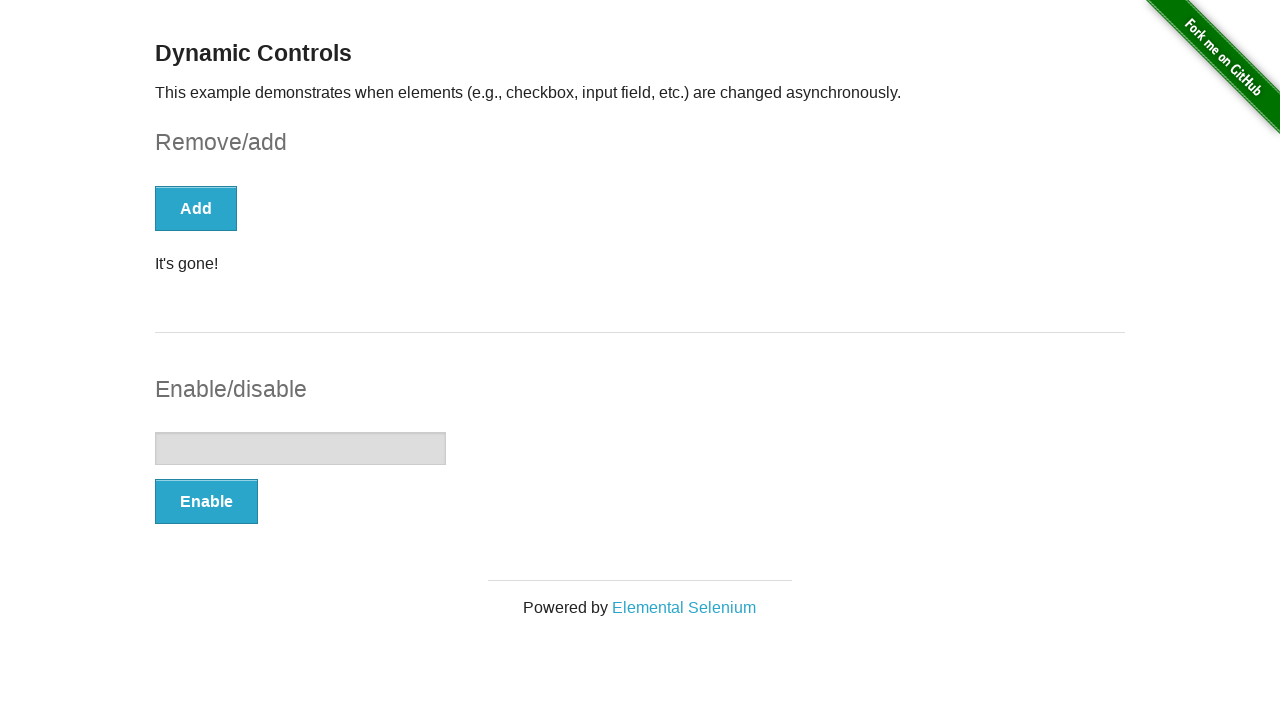

Located message element
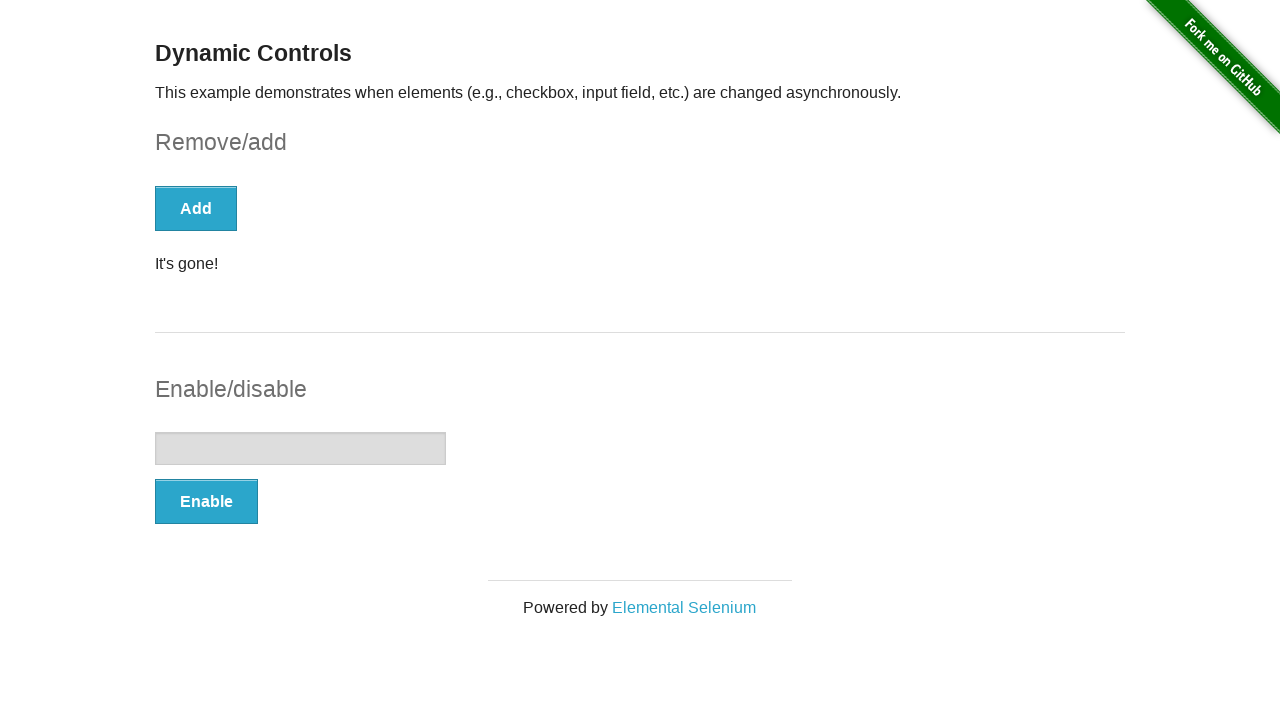

Verified 'It's gone!' message appears
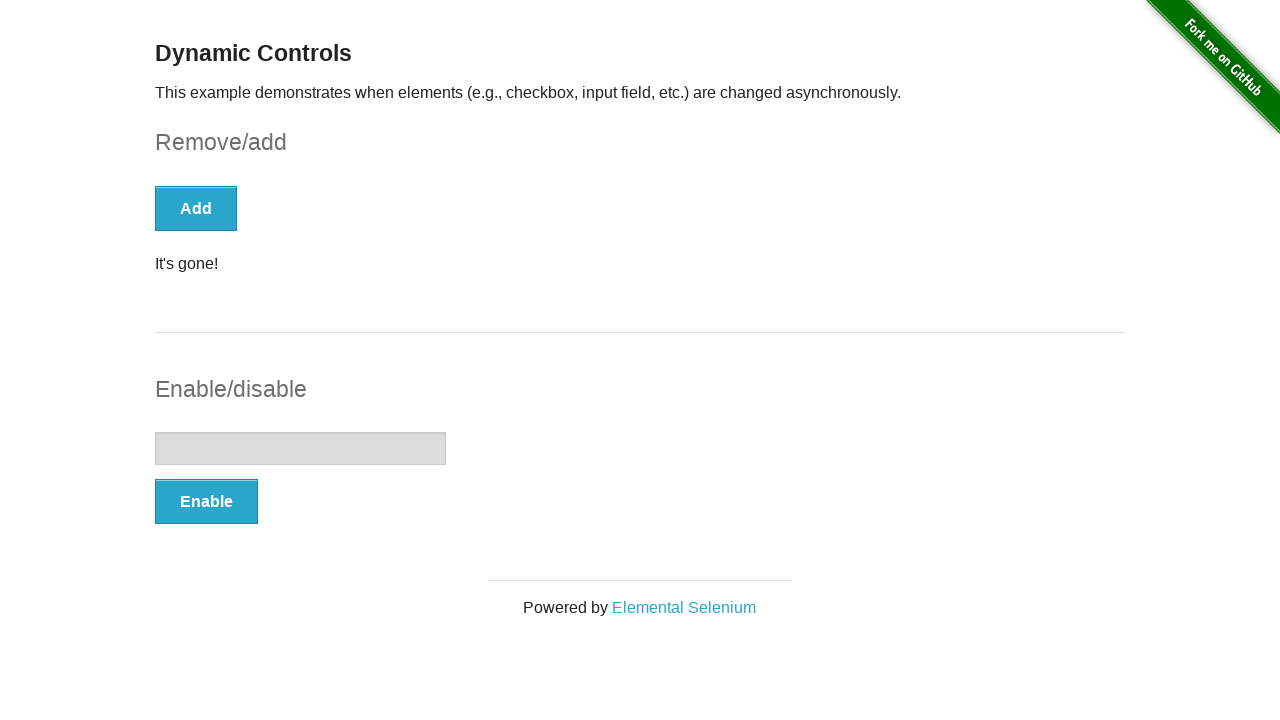

Clicked Add button at (196, 208) on xpath=(//button[@type='button'])[1]
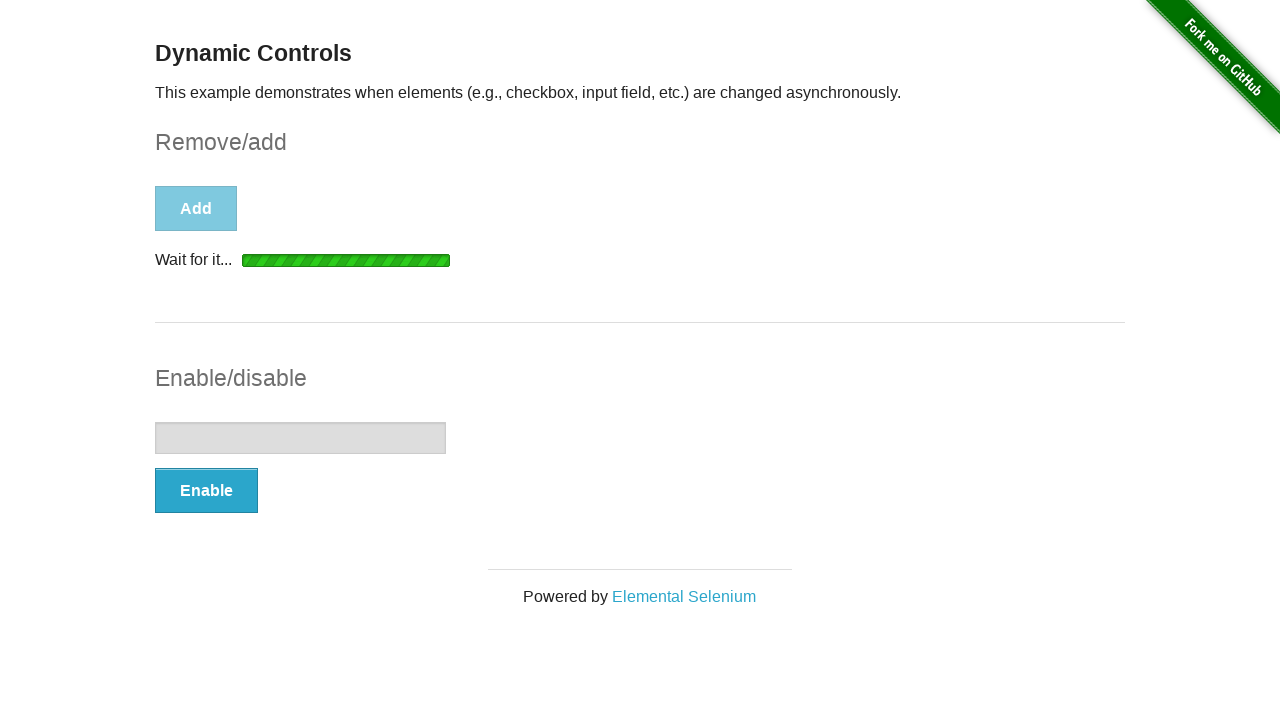

Waited for message element to reappear
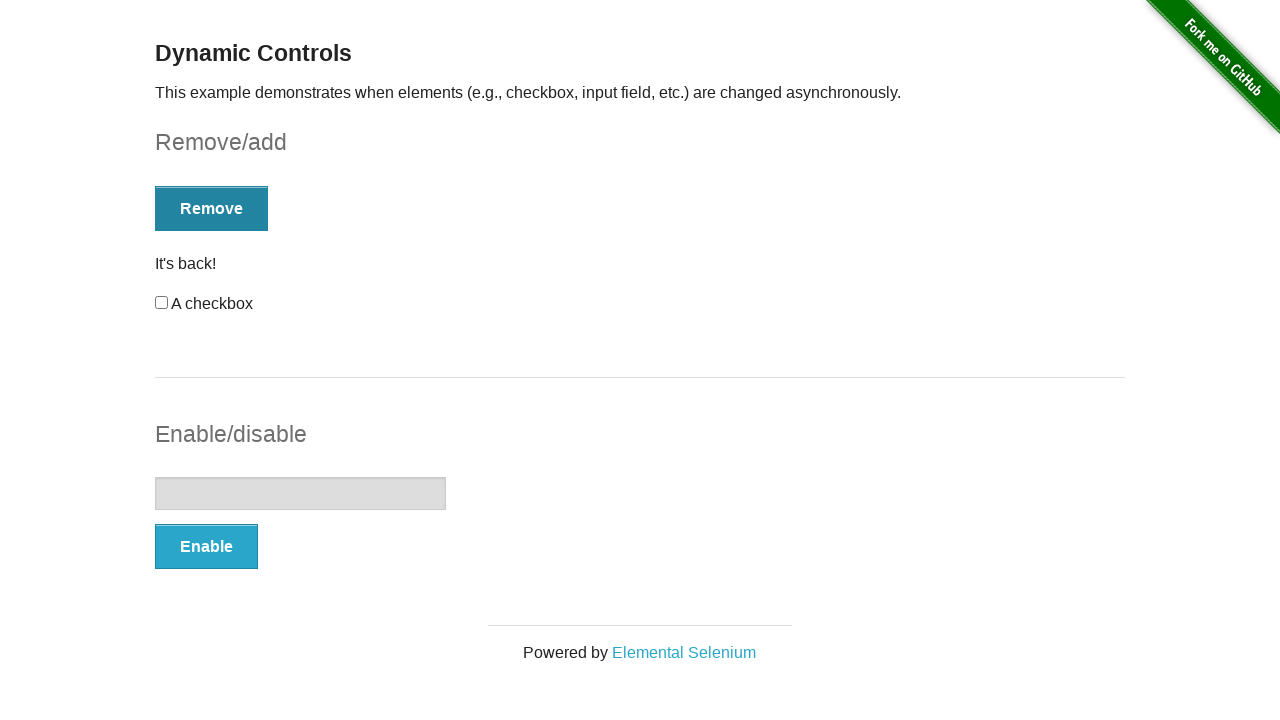

Verified 'It's back!' message appears
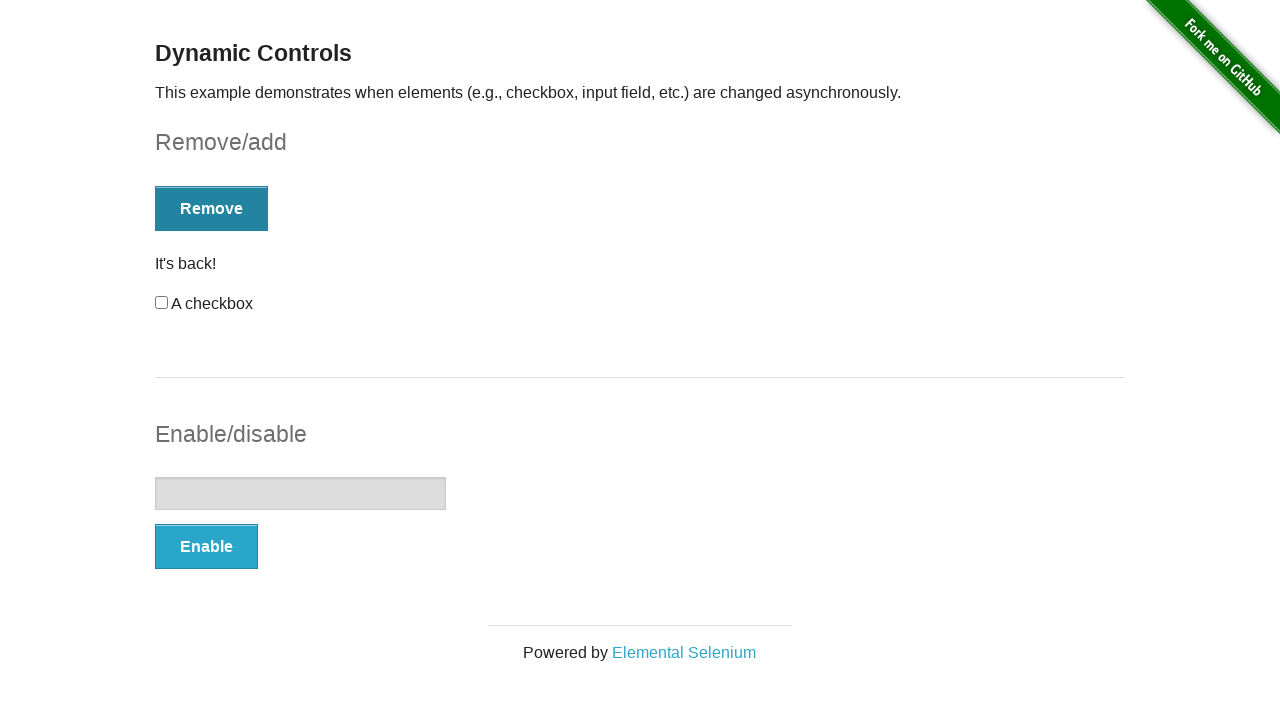

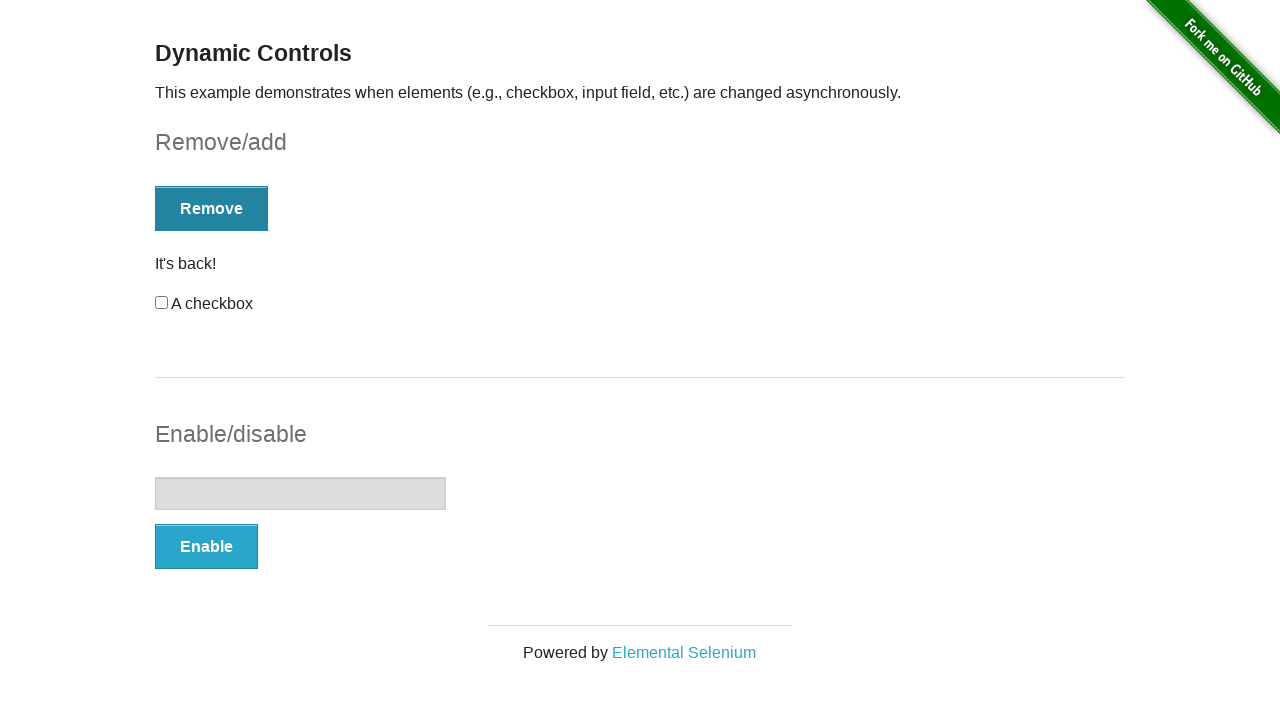